Navigates to Ajio homepage. The test name "logout" is misleading as no actual logout is performed.

Starting URL: https://www.ajio.com/

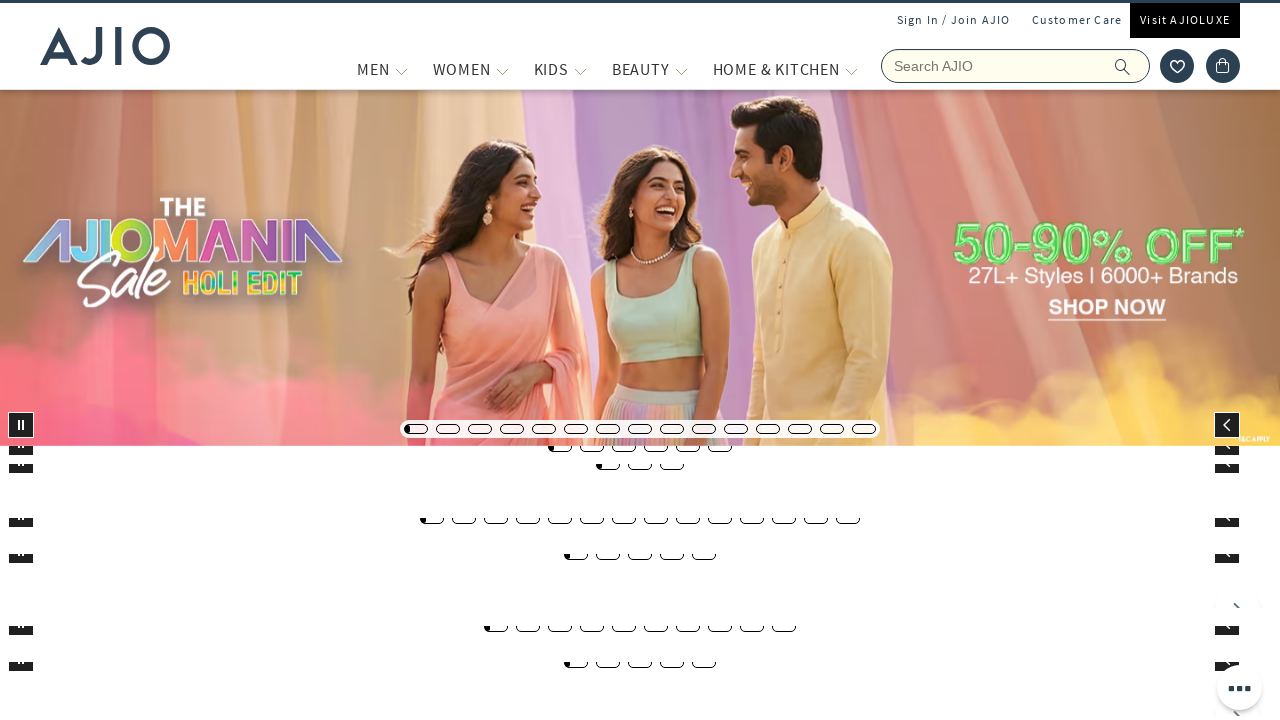

Navigated to Ajio homepage
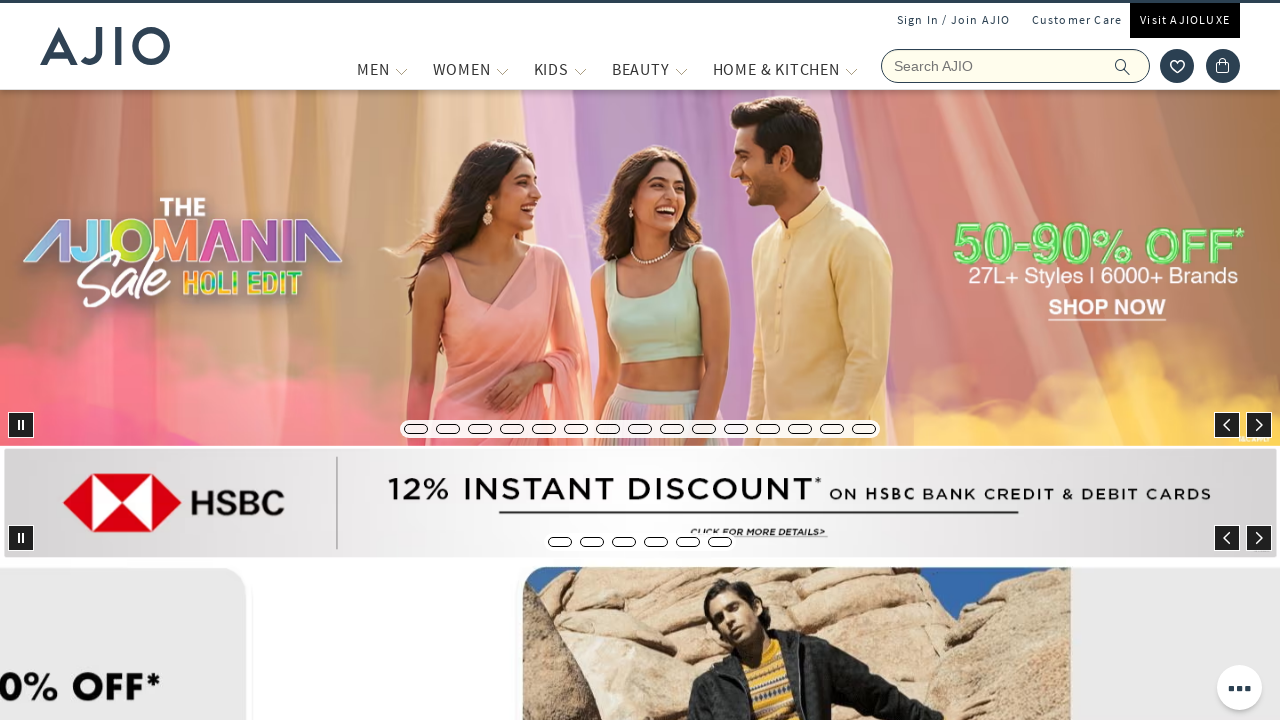

Ajio homepage DOM content loaded
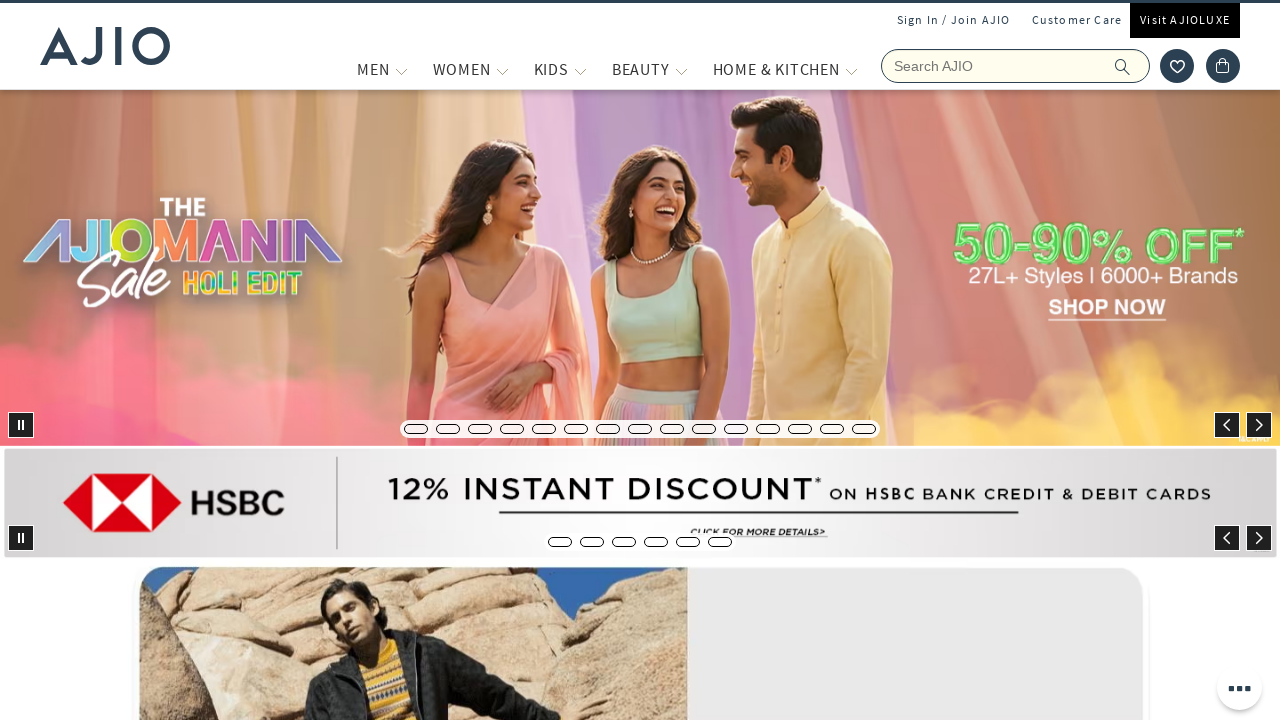

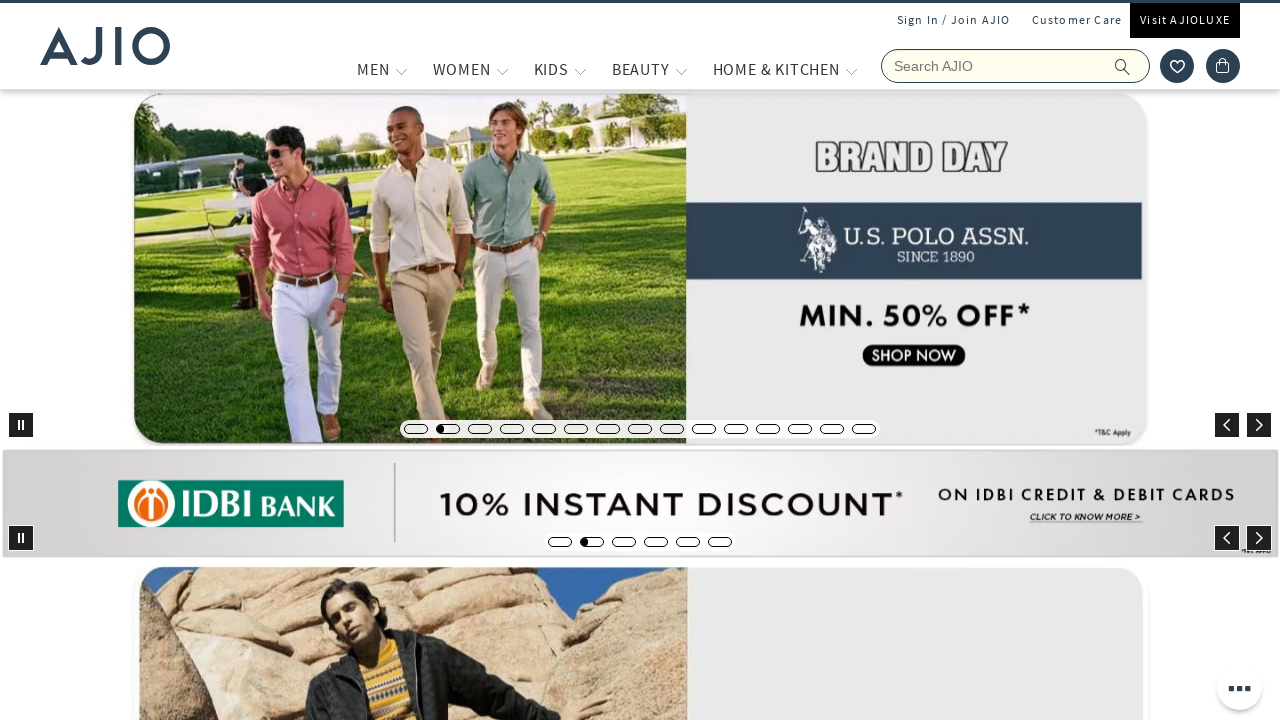